Tests alert handling functionality by clicking a button that triggers an alert, then accepting the alert dialog

Starting URL: https://letcode.in/alert

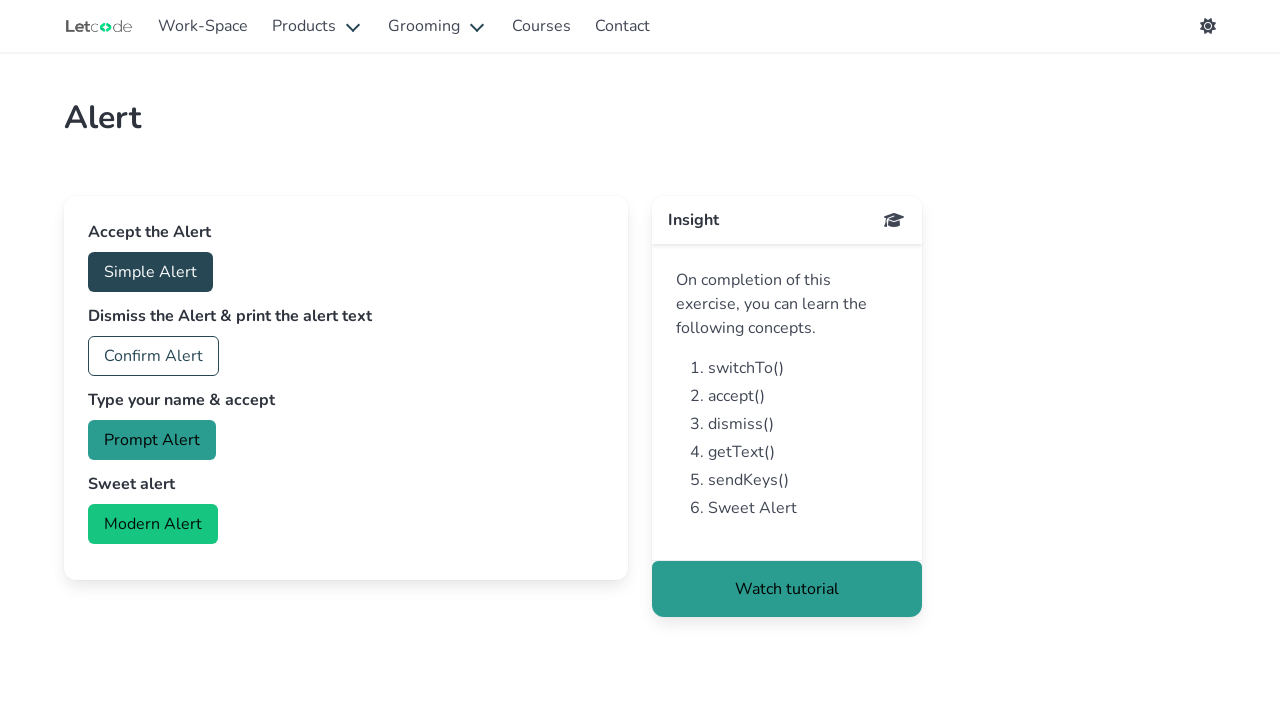

Clicked button to trigger simple alert at (150, 272) on #accept
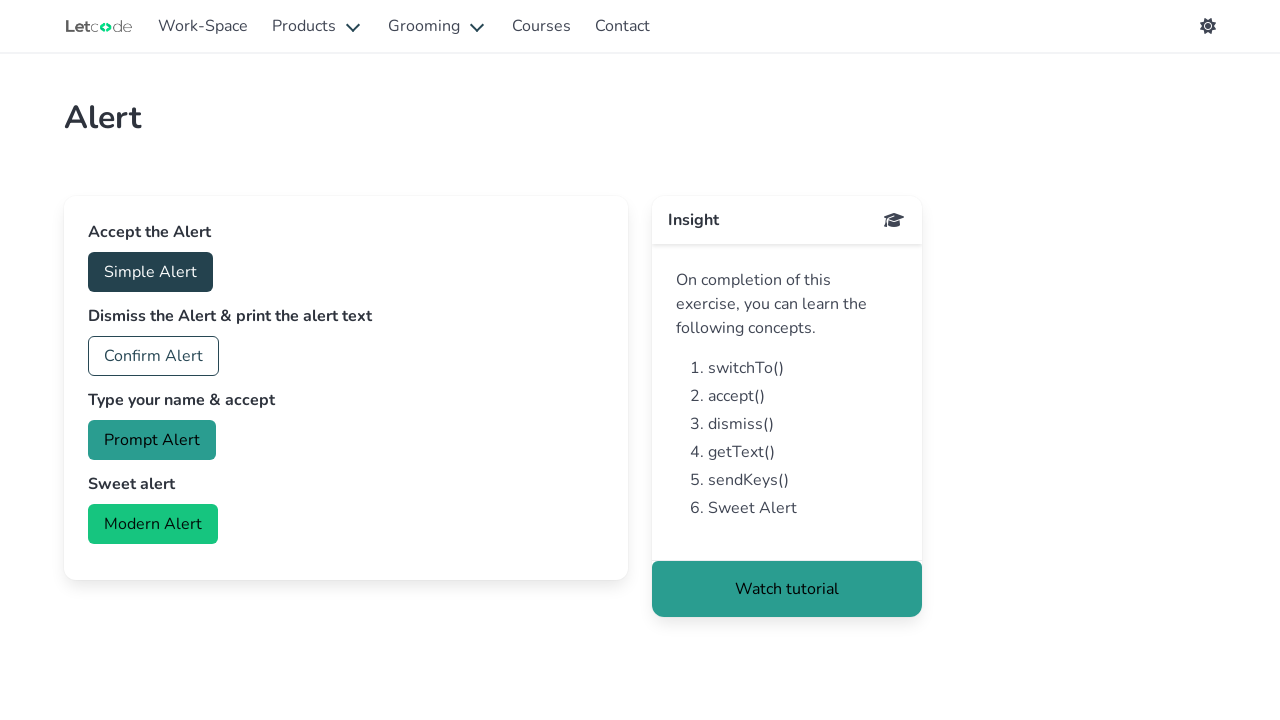

Set up dialog handler to accept alerts
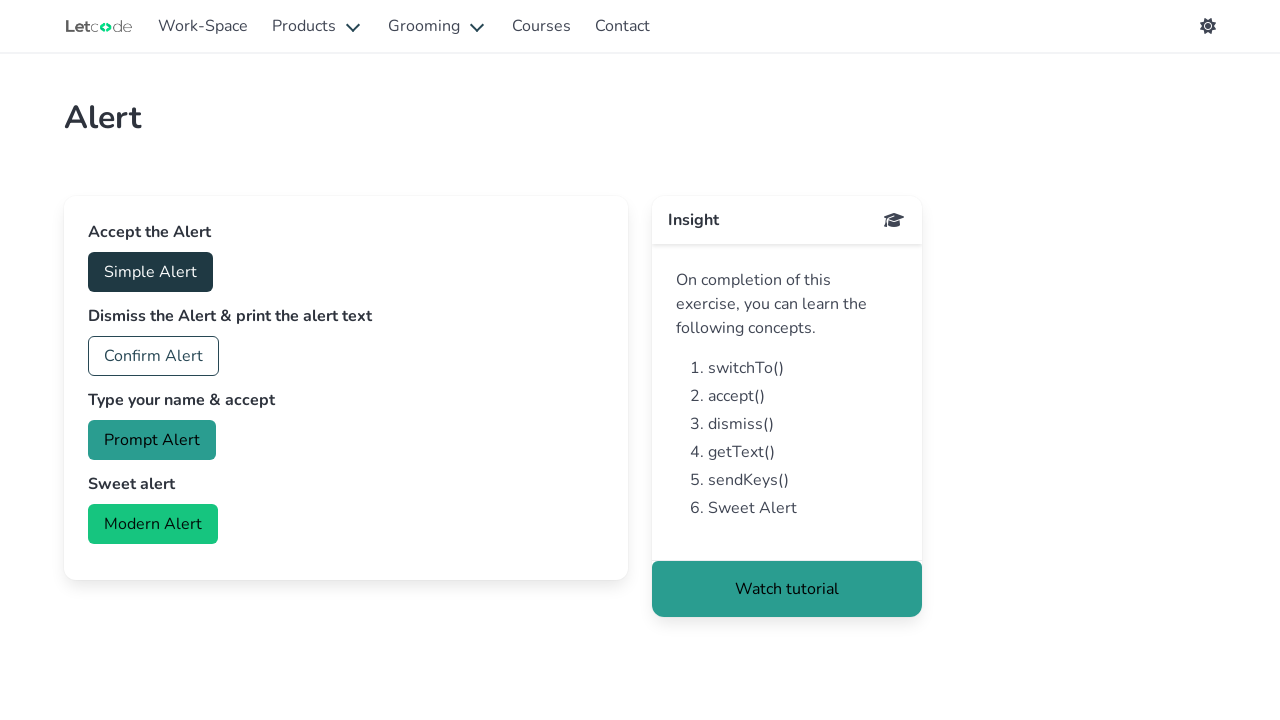

Clicked button to trigger alert and accepted the dialog at (150, 272) on #accept
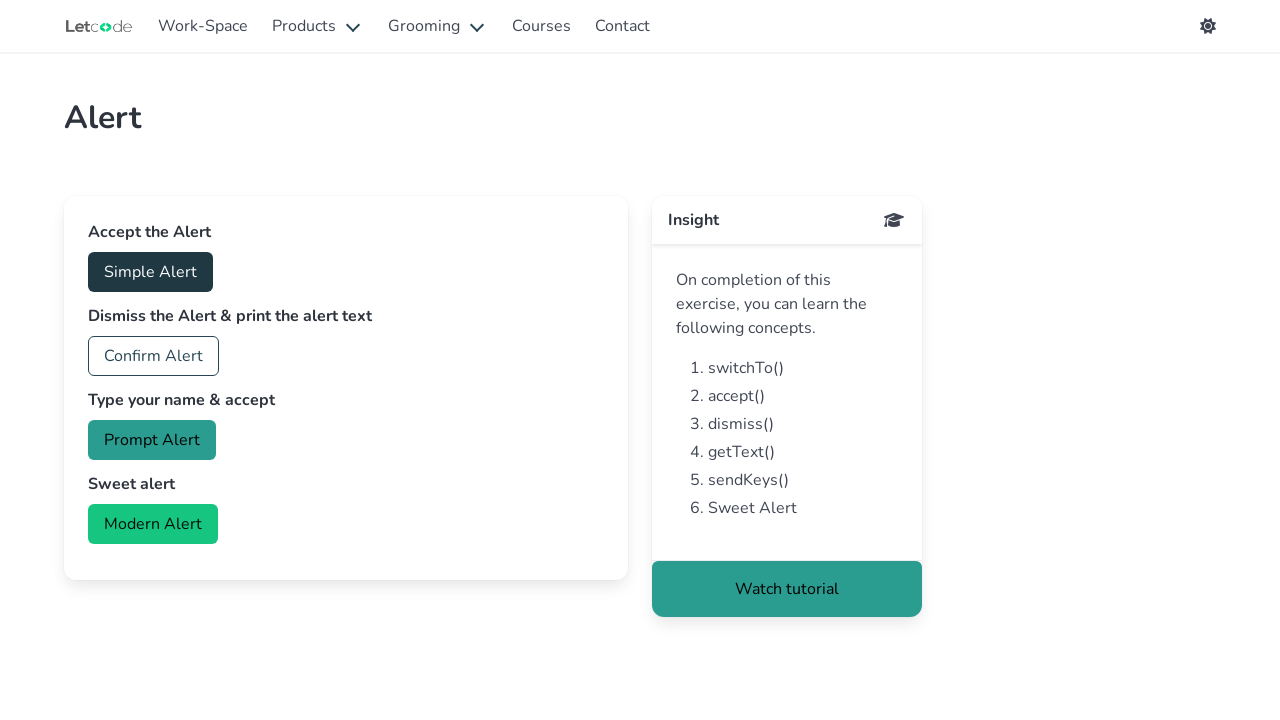

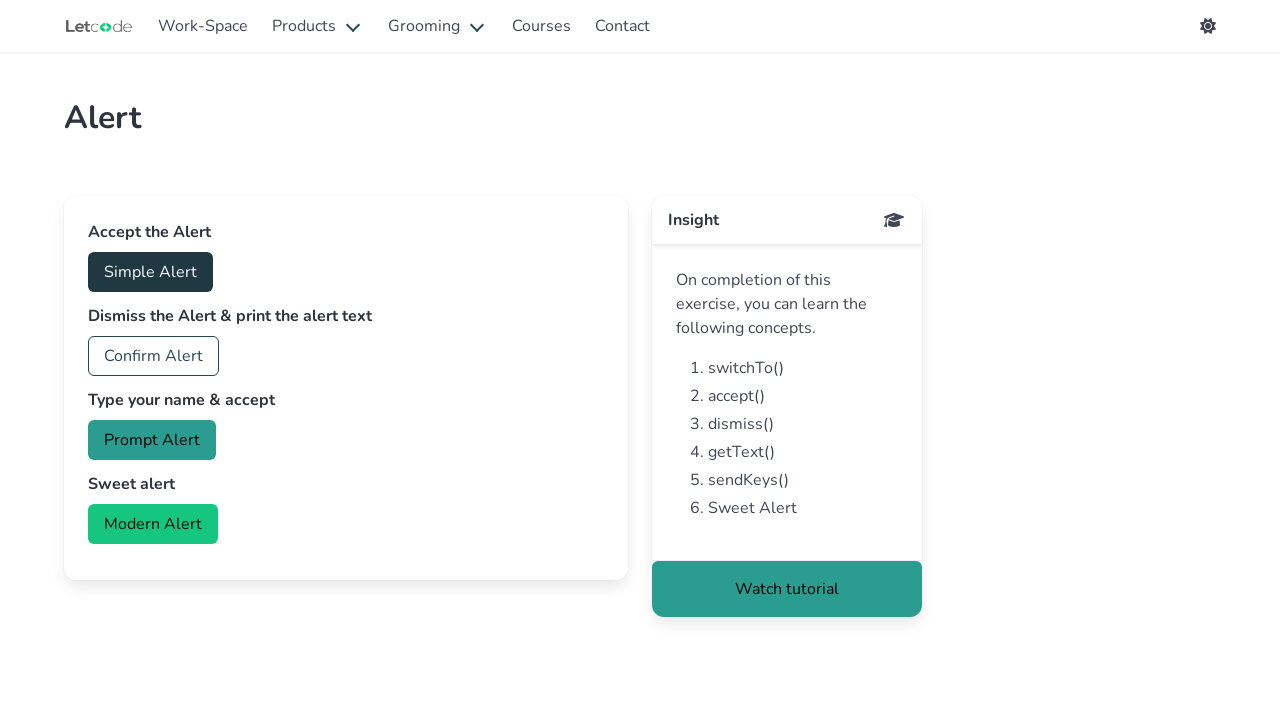